Tests searchable dropdown functionality by typing and selecting countries from a search dropdown

Starting URL: https://react.semantic-ui.com/maximize/dropdown-example-search-selection/

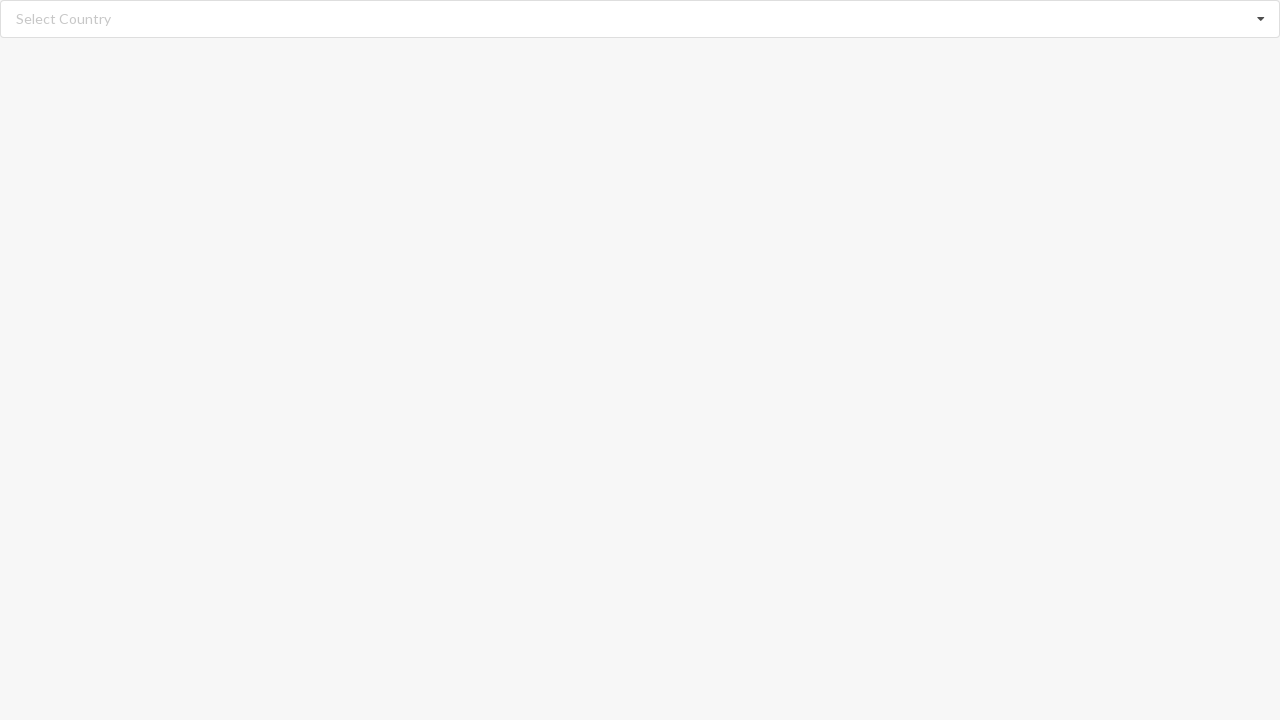

Clicked on search input to open dropdown at (641, 19) on input.search
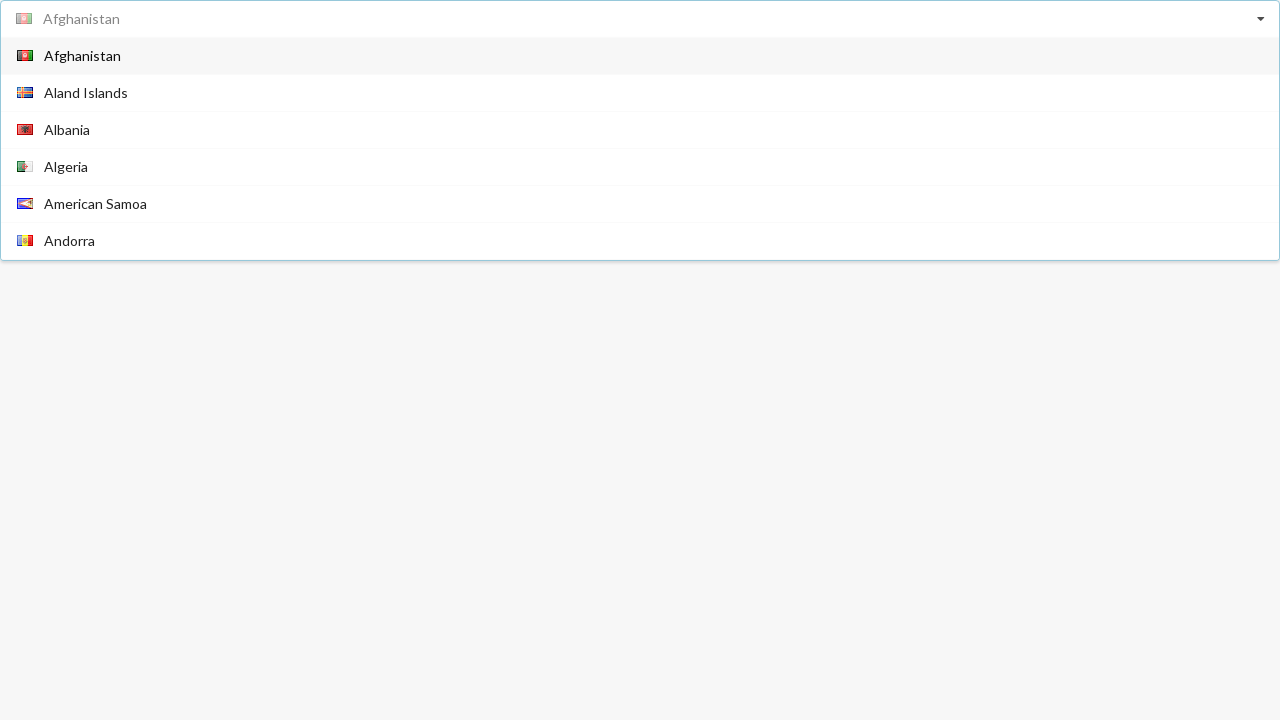

Waited for dropdown menu items to appear
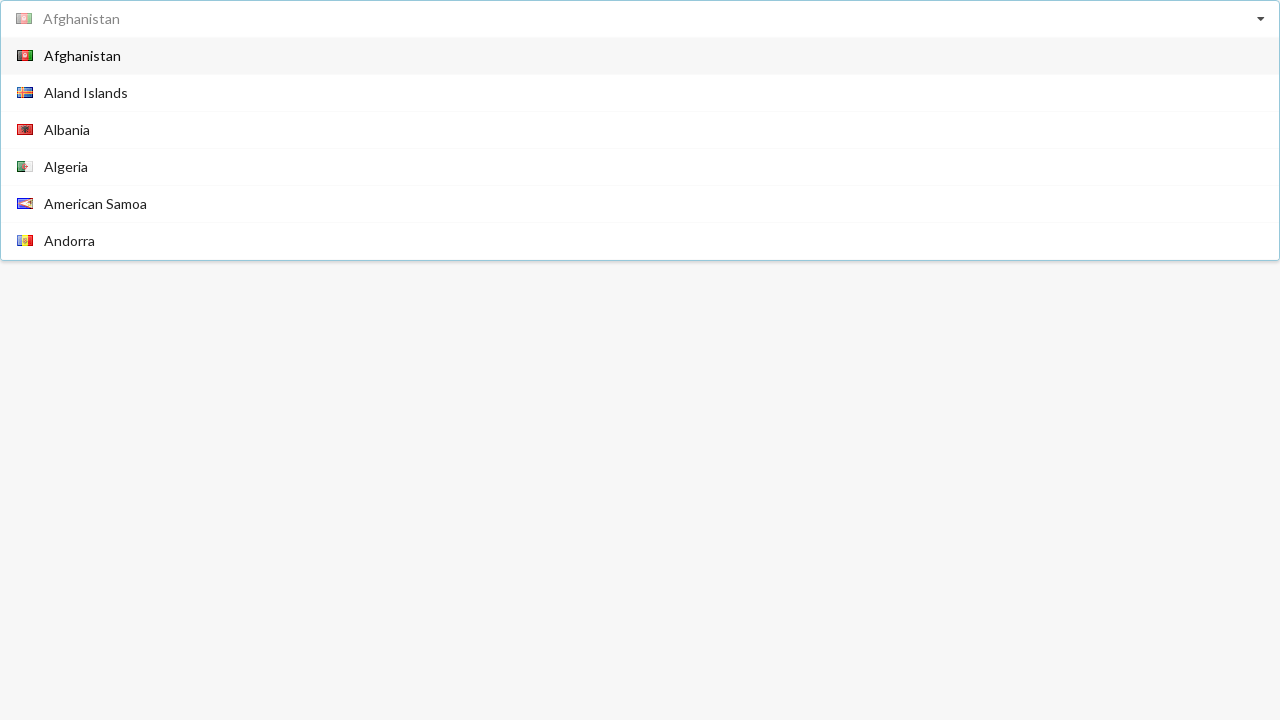

Selected 'Aruba' from dropdown menu at (63, 148) on div.menu span:has-text('Aruba')
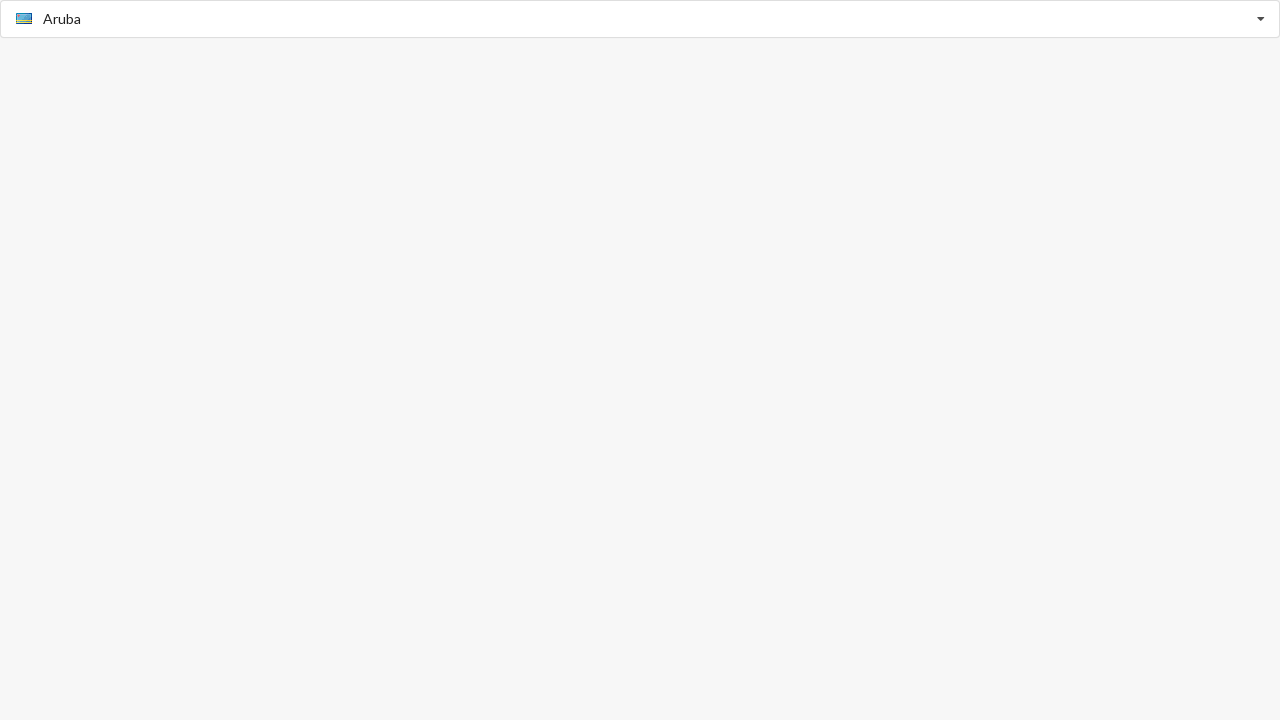

Verified that 'Aruba' is displayed as selected
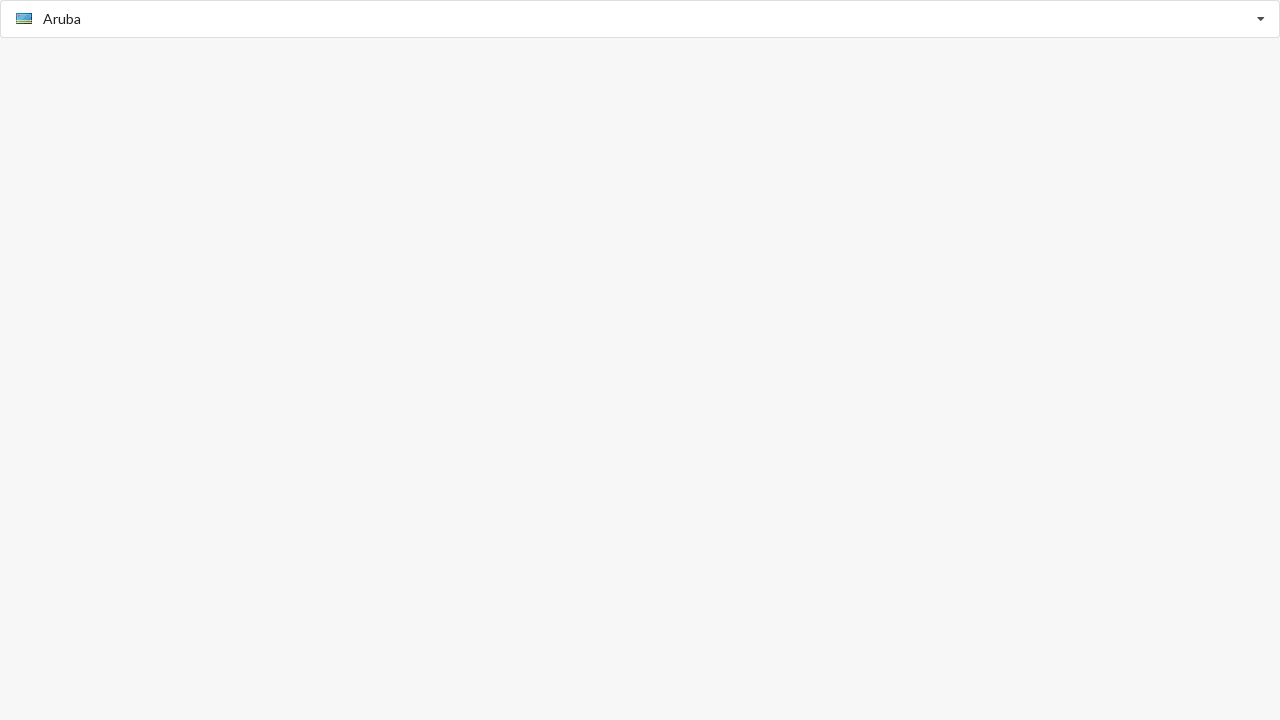

Clicked on search input to open dropdown again at (641, 19) on input.search
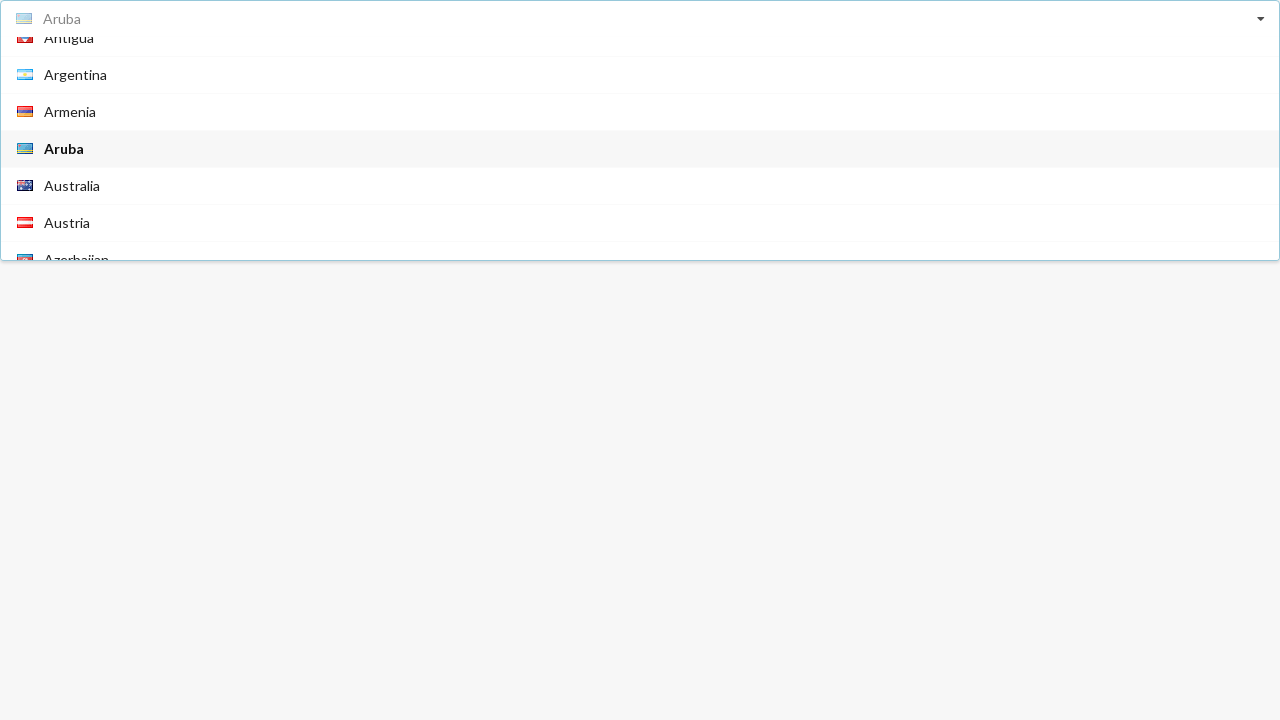

Waited for dropdown menu items to appear
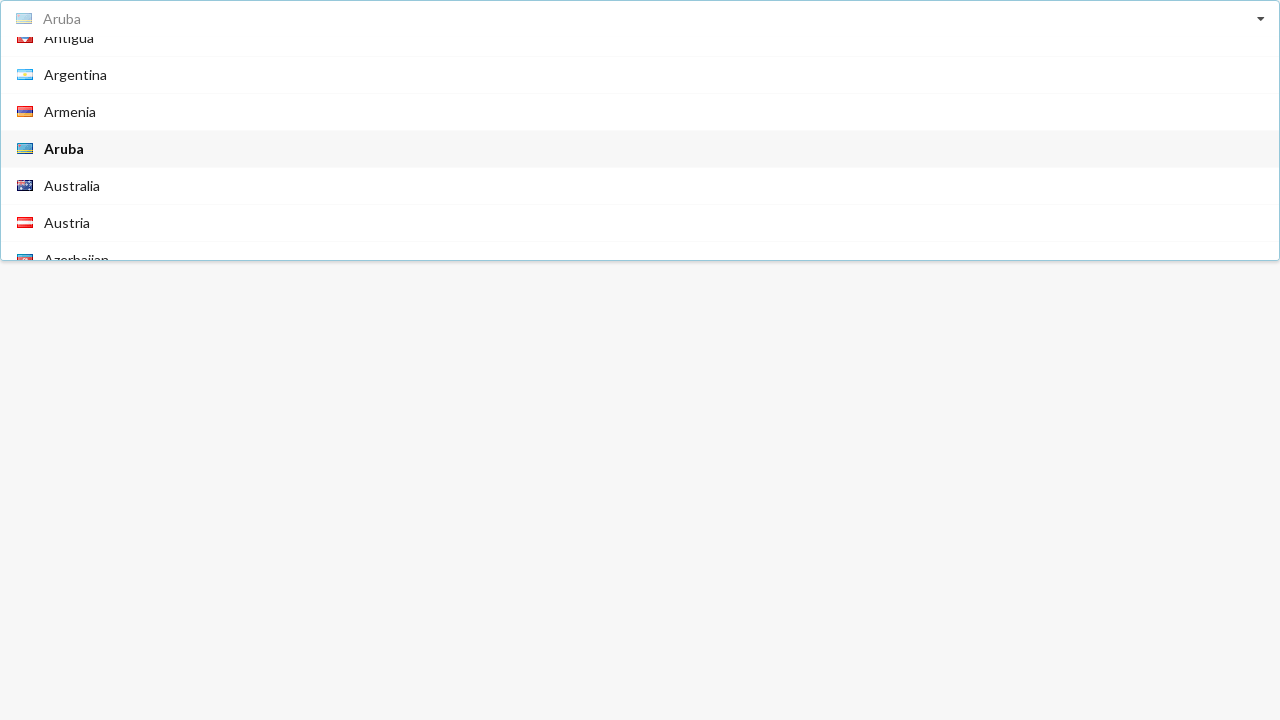

Selected 'Benin' from dropdown menu at (62, 242) on div.menu span:has-text('Benin')
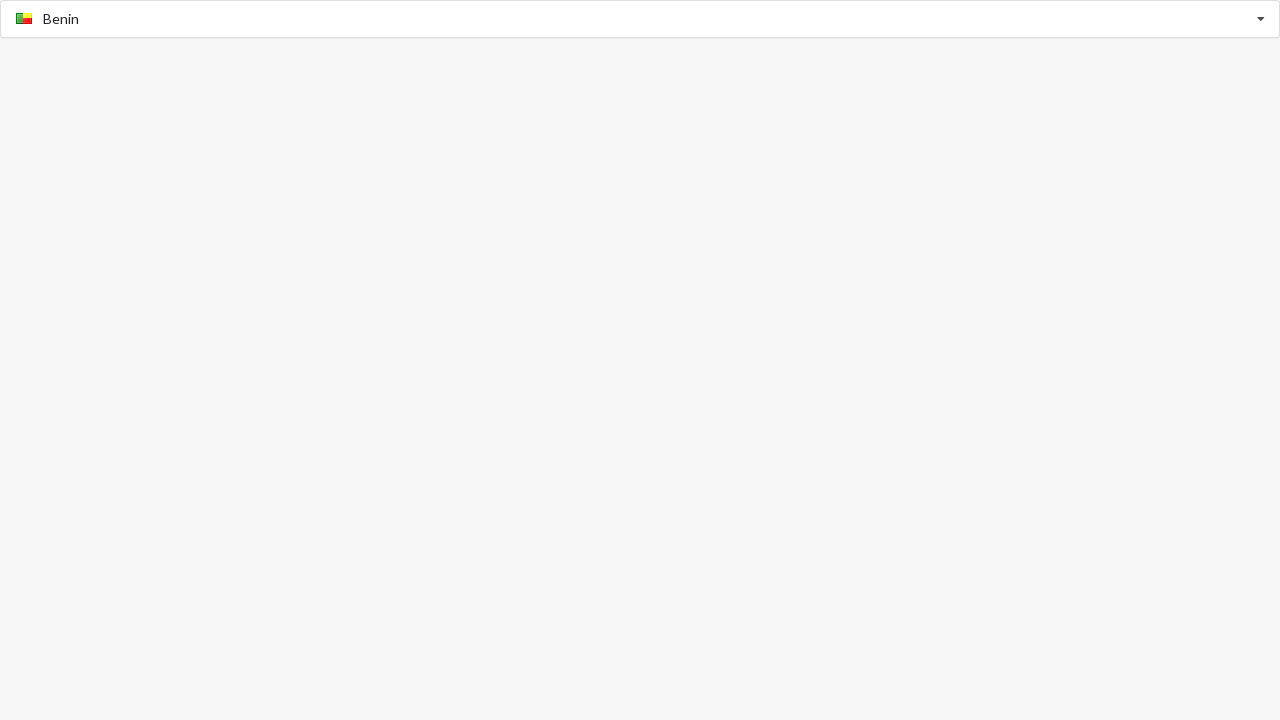

Verified that 'Benin' is displayed as selected
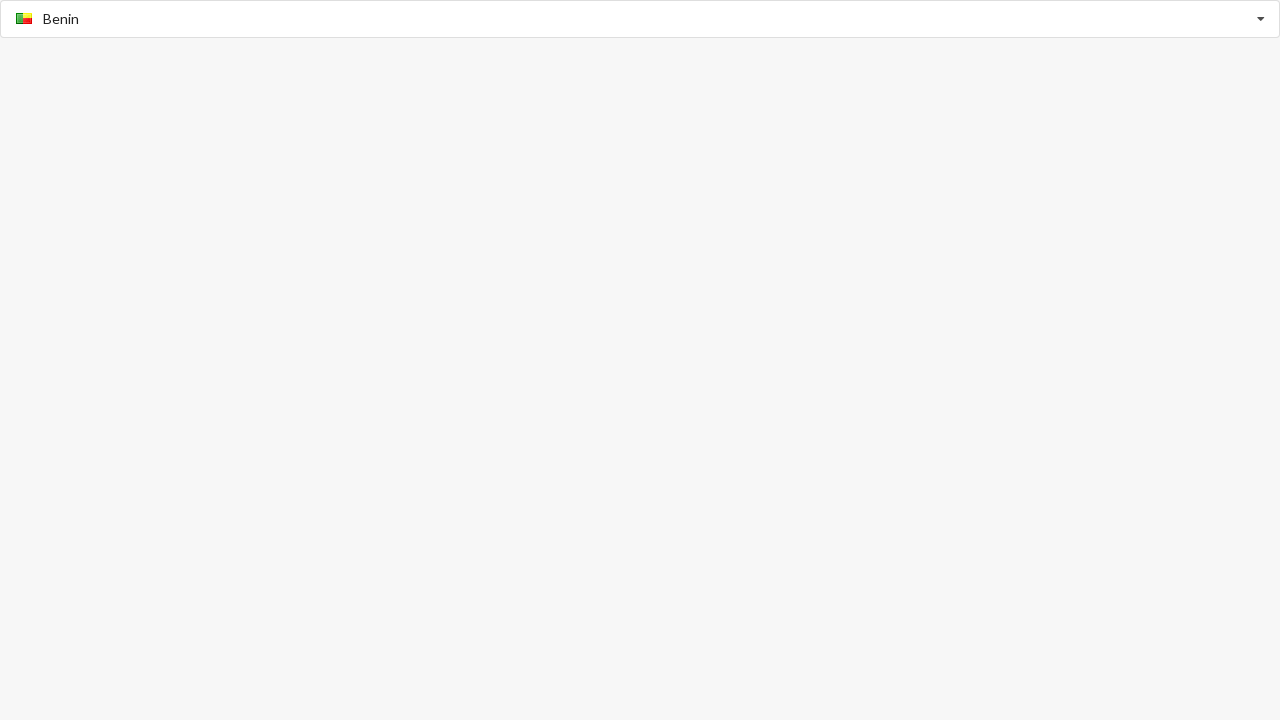

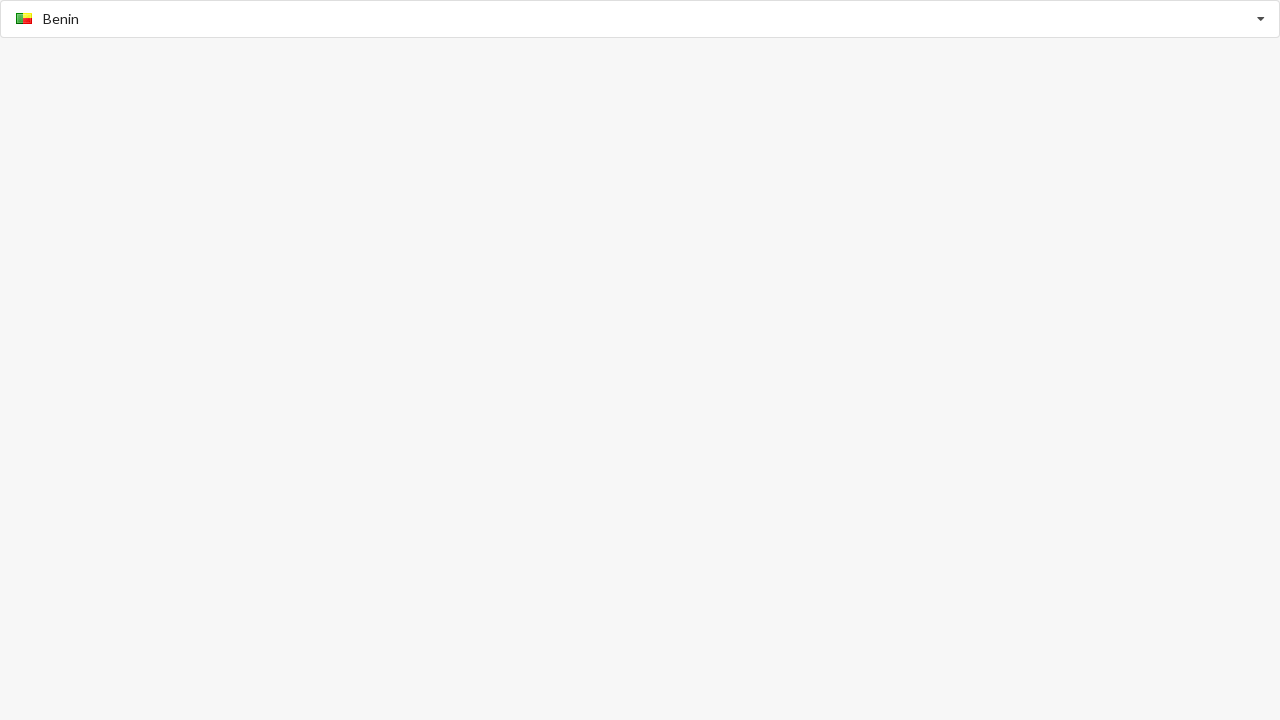